Tests clearing the complete state of all items by checking and then unchecking the "Mark all as complete" checkbox.

Starting URL: https://demo.playwright.dev/todomvc

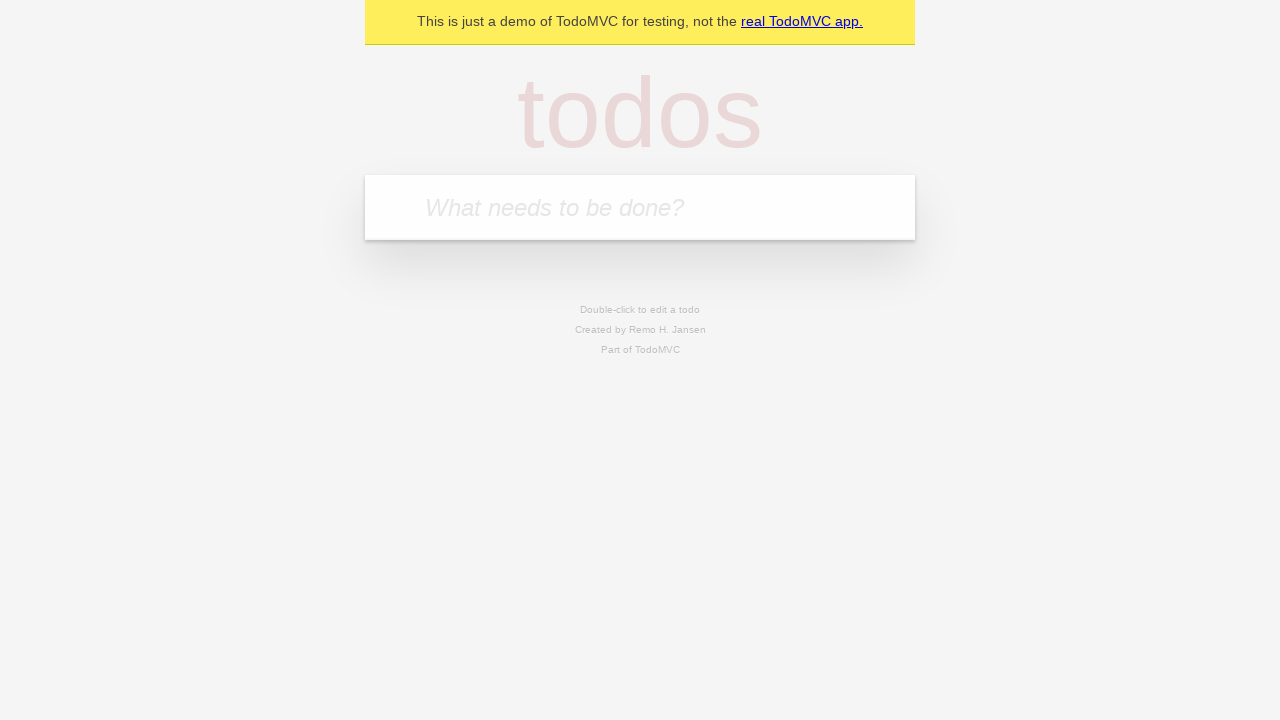

Filled todo input with 'buy some cheese' on internal:attr=[placeholder="What needs to be done?"i]
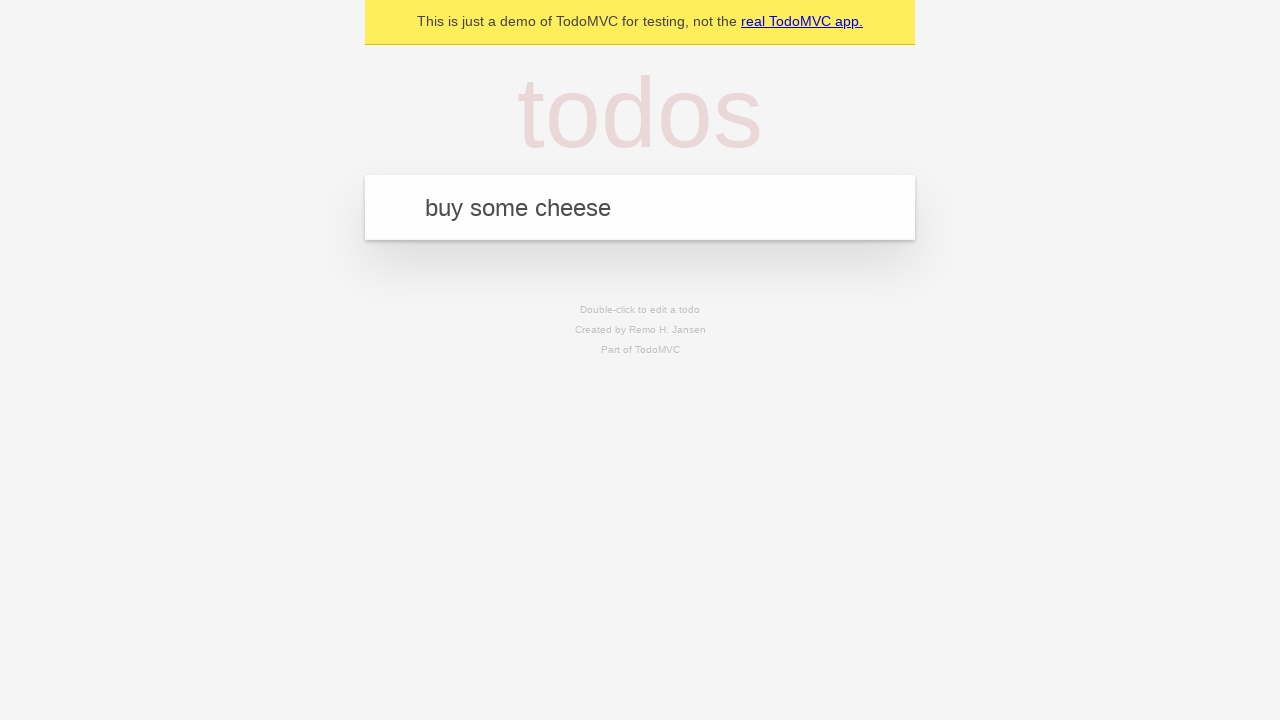

Pressed Enter to add first todo on internal:attr=[placeholder="What needs to be done?"i]
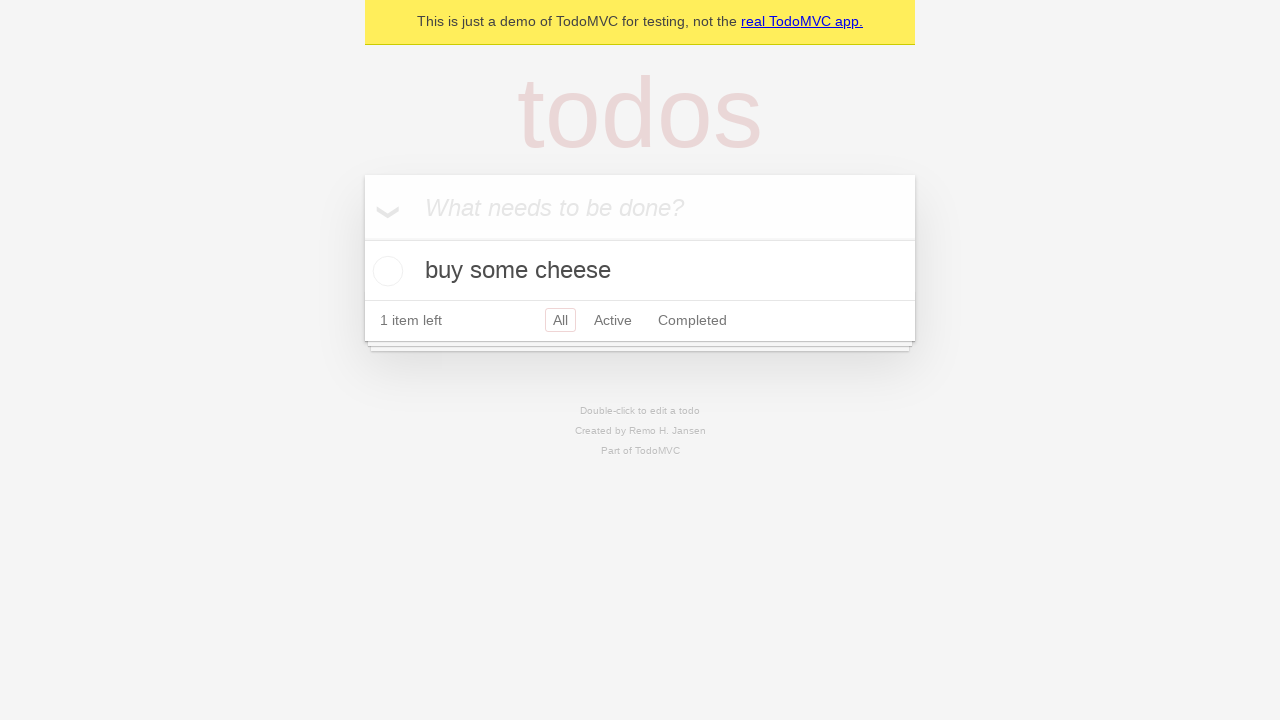

Filled todo input with 'feed the cat' on internal:attr=[placeholder="What needs to be done?"i]
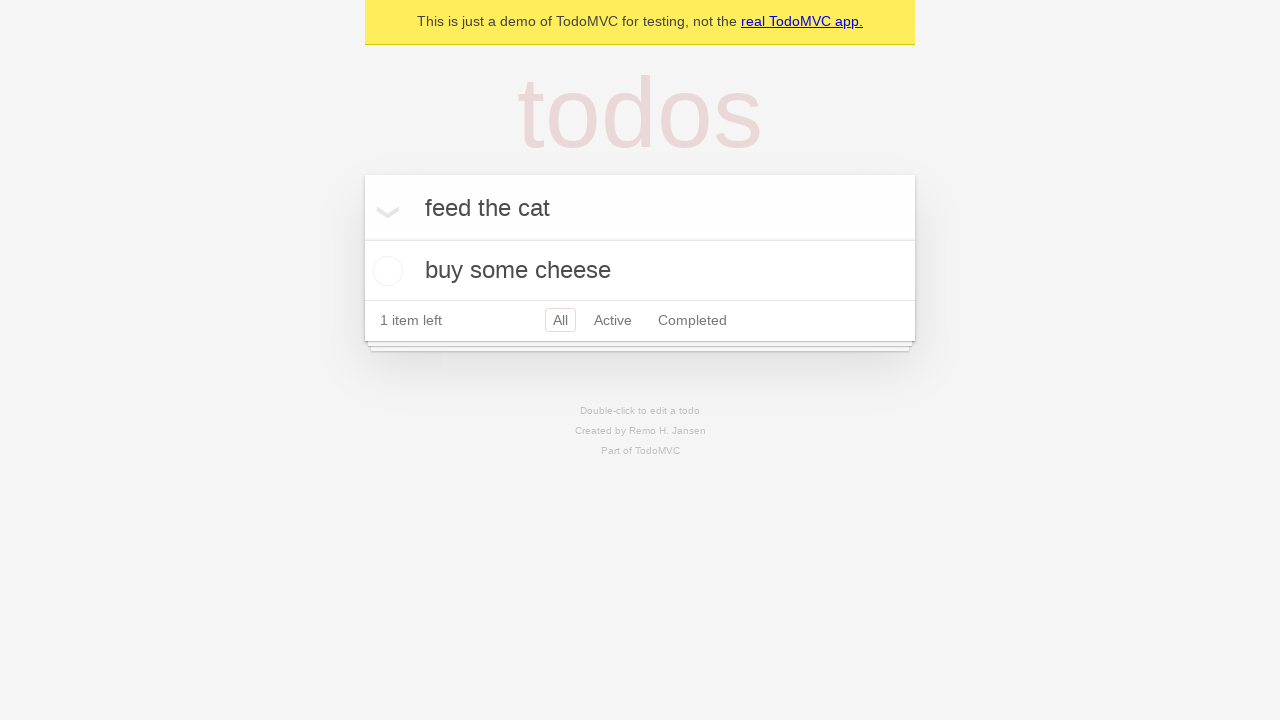

Pressed Enter to add second todo on internal:attr=[placeholder="What needs to be done?"i]
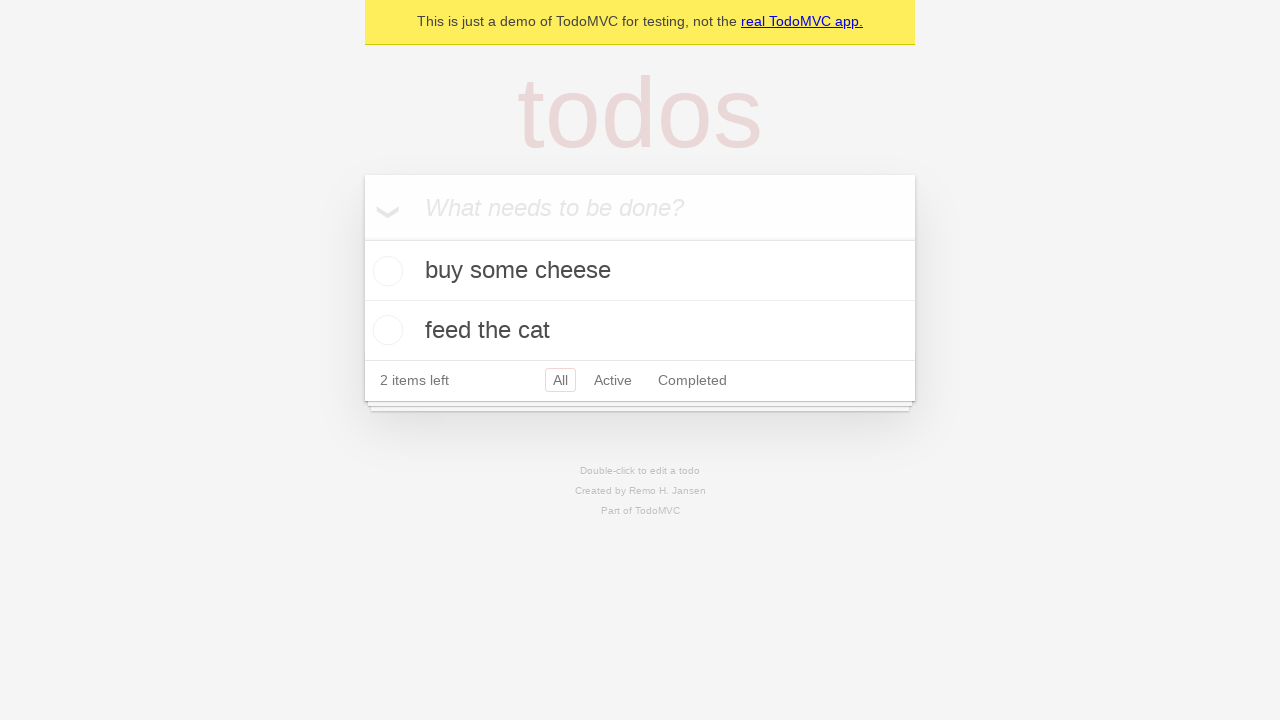

Filled todo input with 'book a doctors appointment' on internal:attr=[placeholder="What needs to be done?"i]
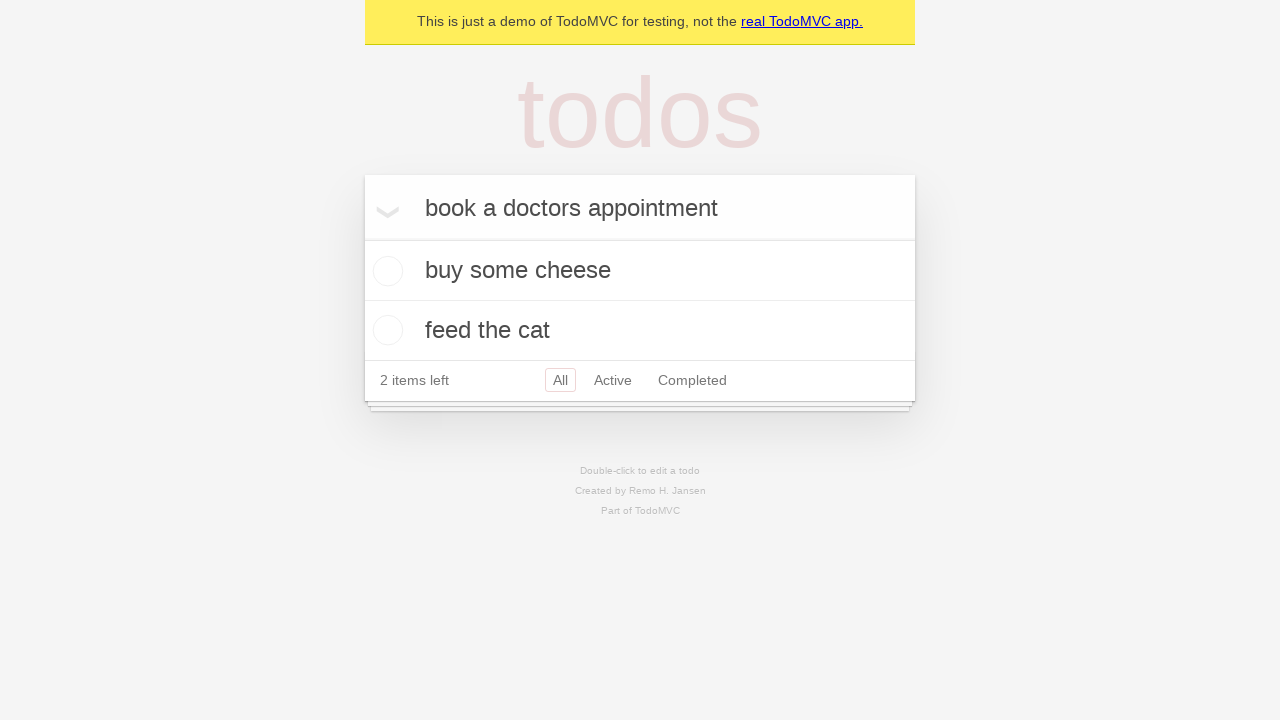

Pressed Enter to add third todo on internal:attr=[placeholder="What needs to be done?"i]
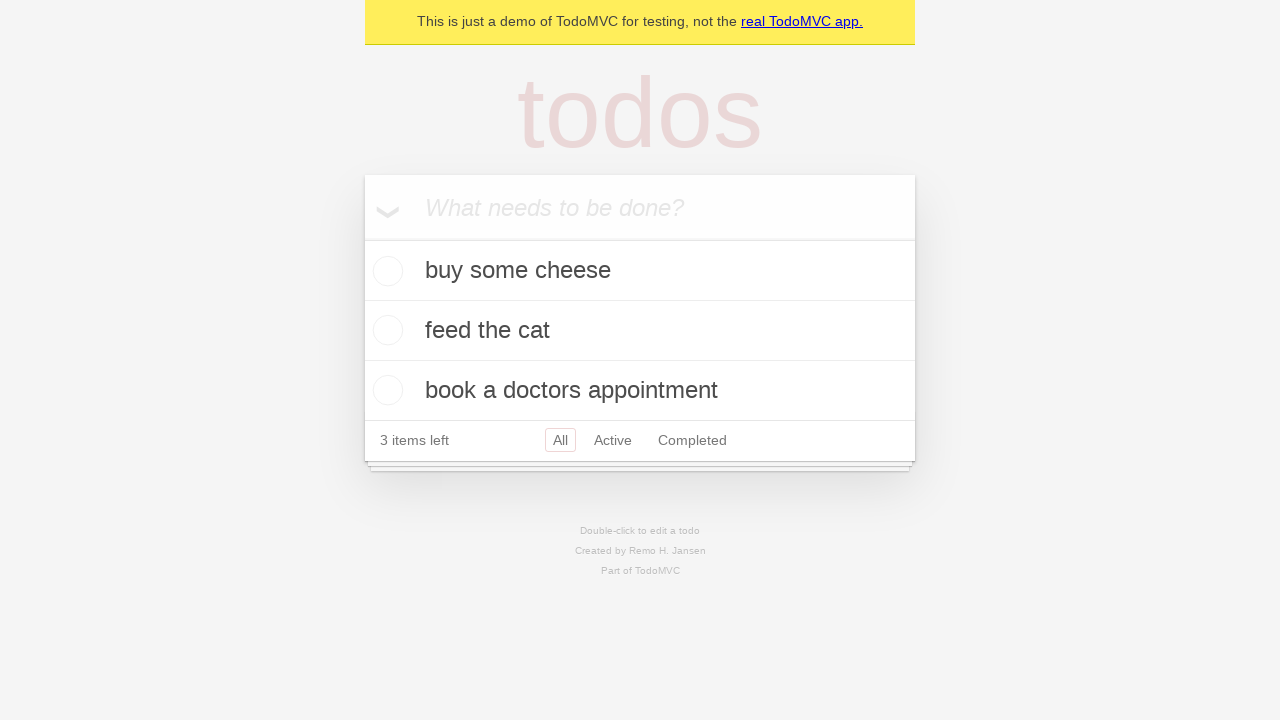

Verified three todos were added to localStorage
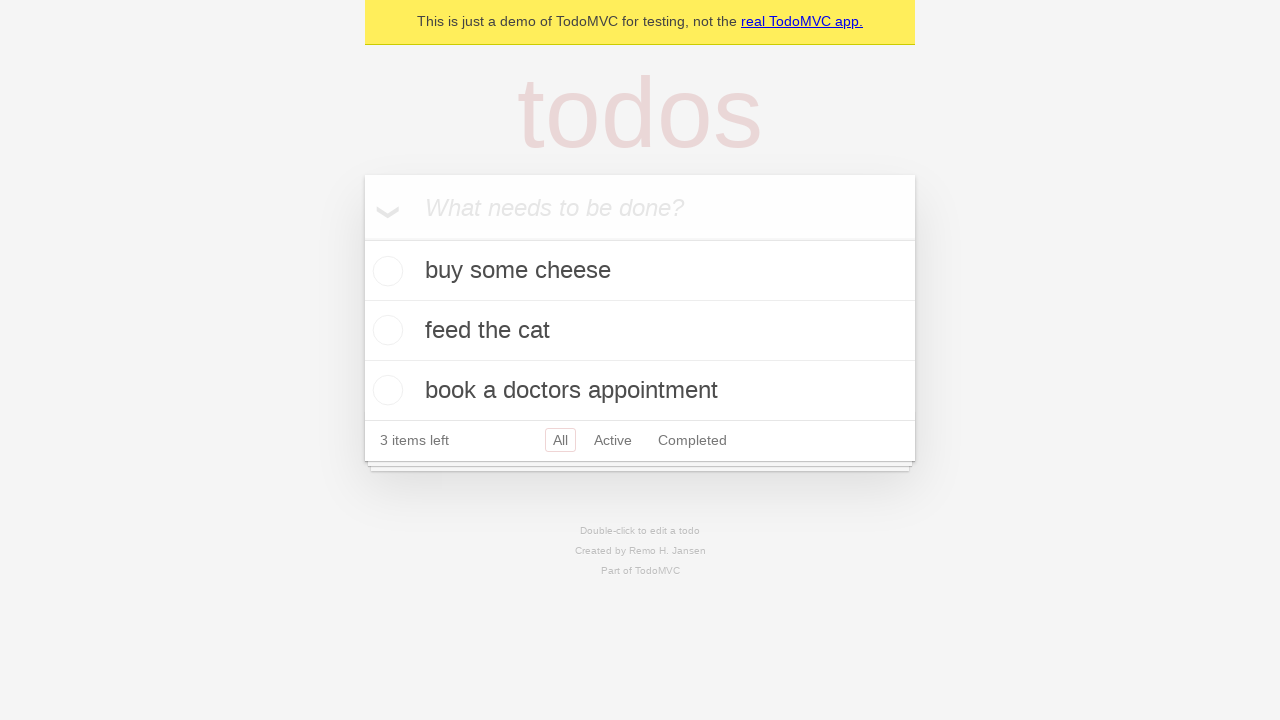

Clicked 'Mark all as complete' checkbox to mark all todos as complete at (362, 238) on internal:label="Mark all as complete"i
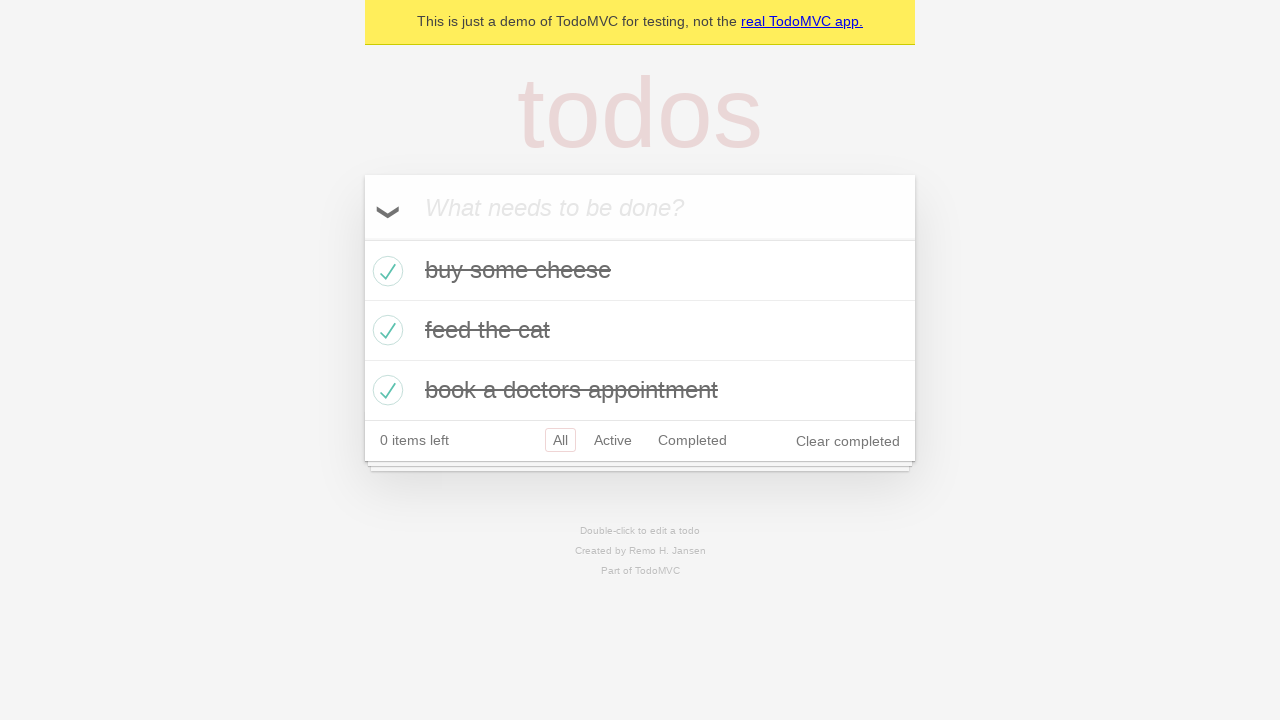

Clicked 'Mark all as complete' checkbox to uncheck and clear complete state of all todos at (362, 238) on internal:label="Mark all as complete"i
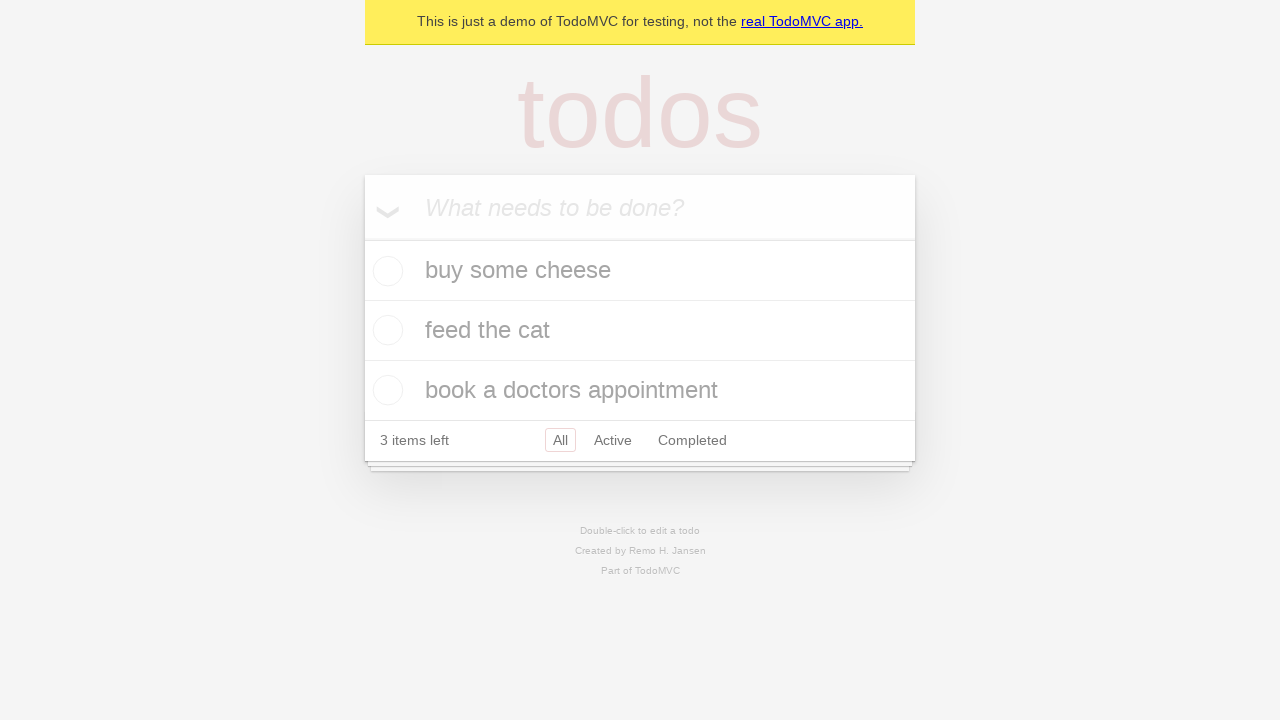

Verified todo items are visible after clearing complete state
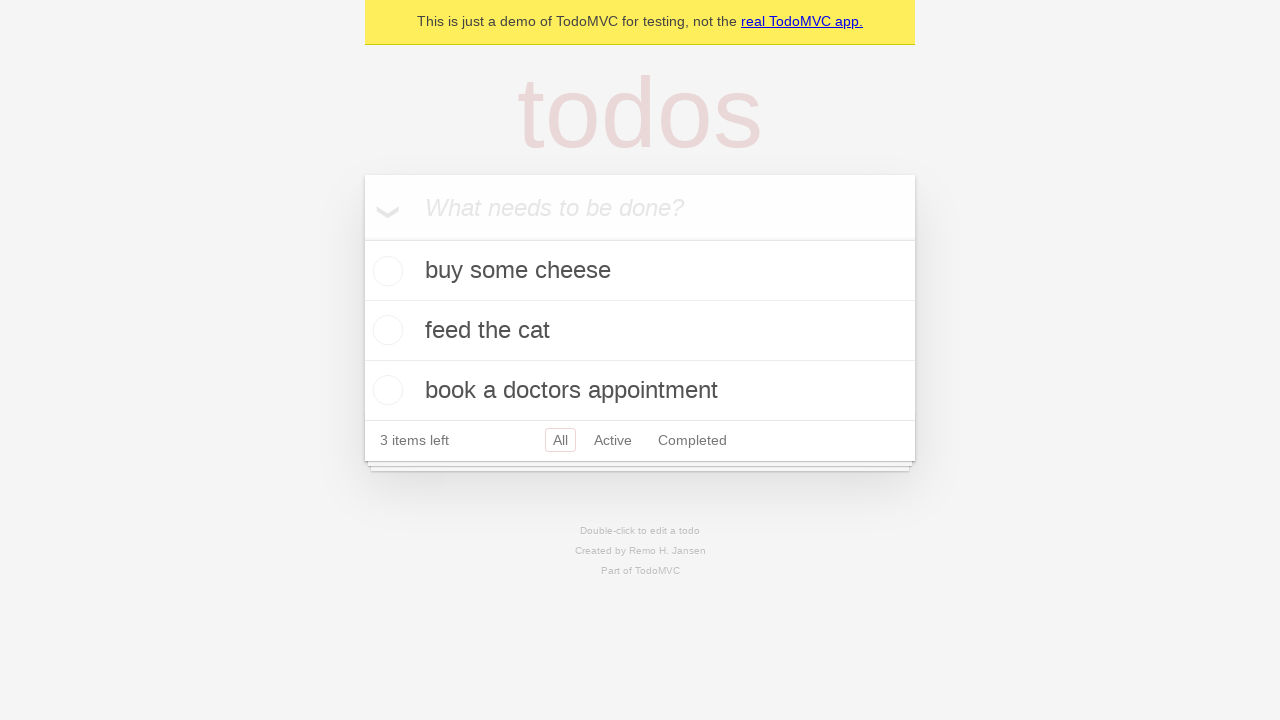

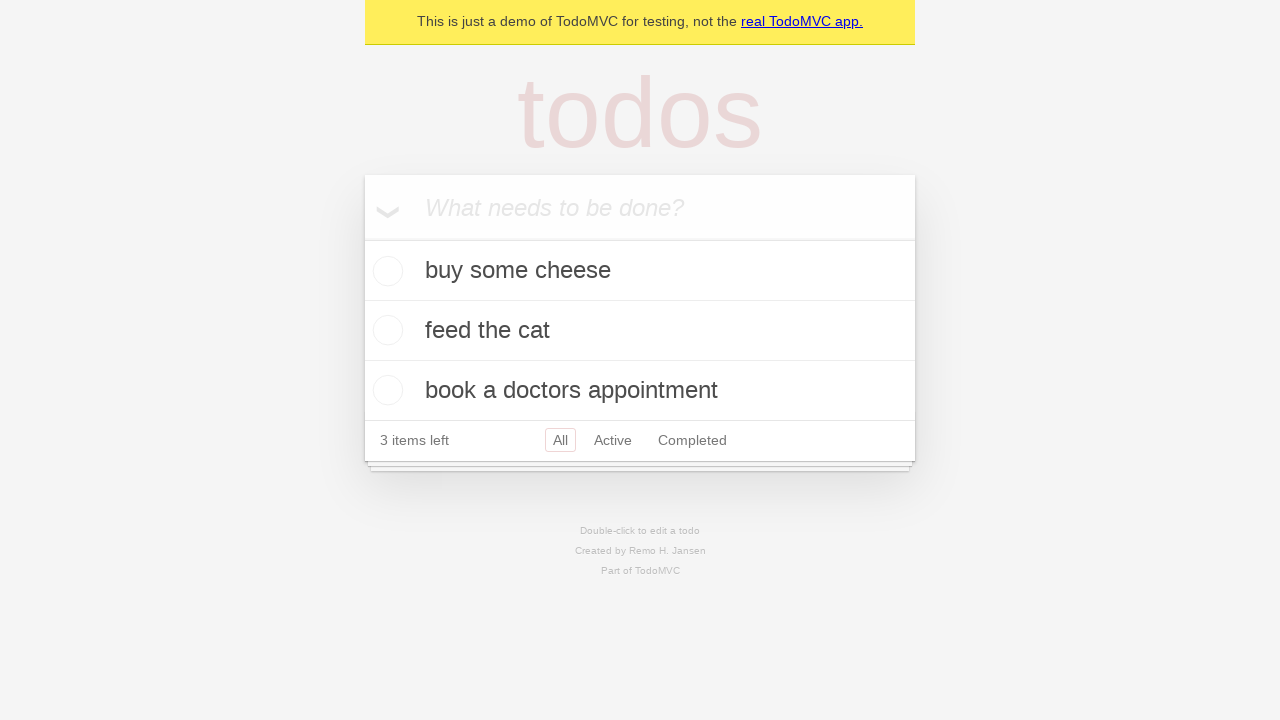